Navigates to JPL Space images page and clicks through to view the full featured image

Starting URL: https://data-class-jpl-space.s3.amazonaws.com/JPL_Space/index.html

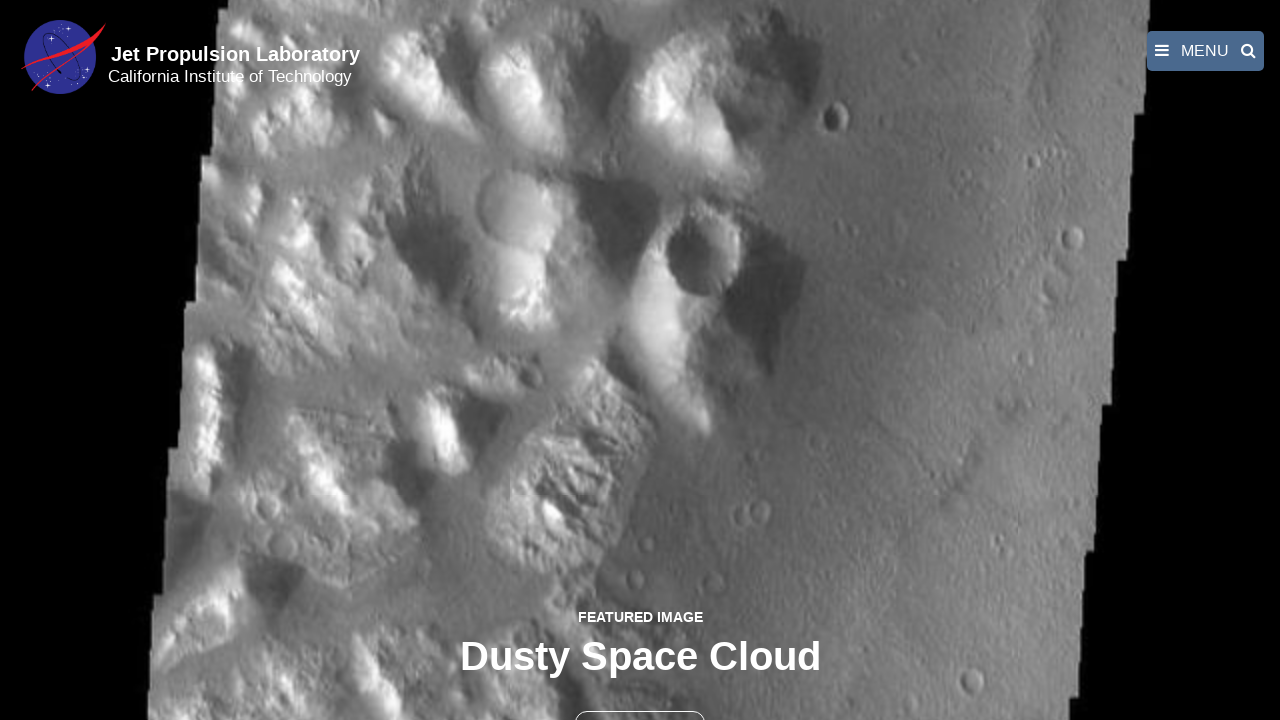

Clicked the second button to view full featured image at (640, 699) on button >> nth=1
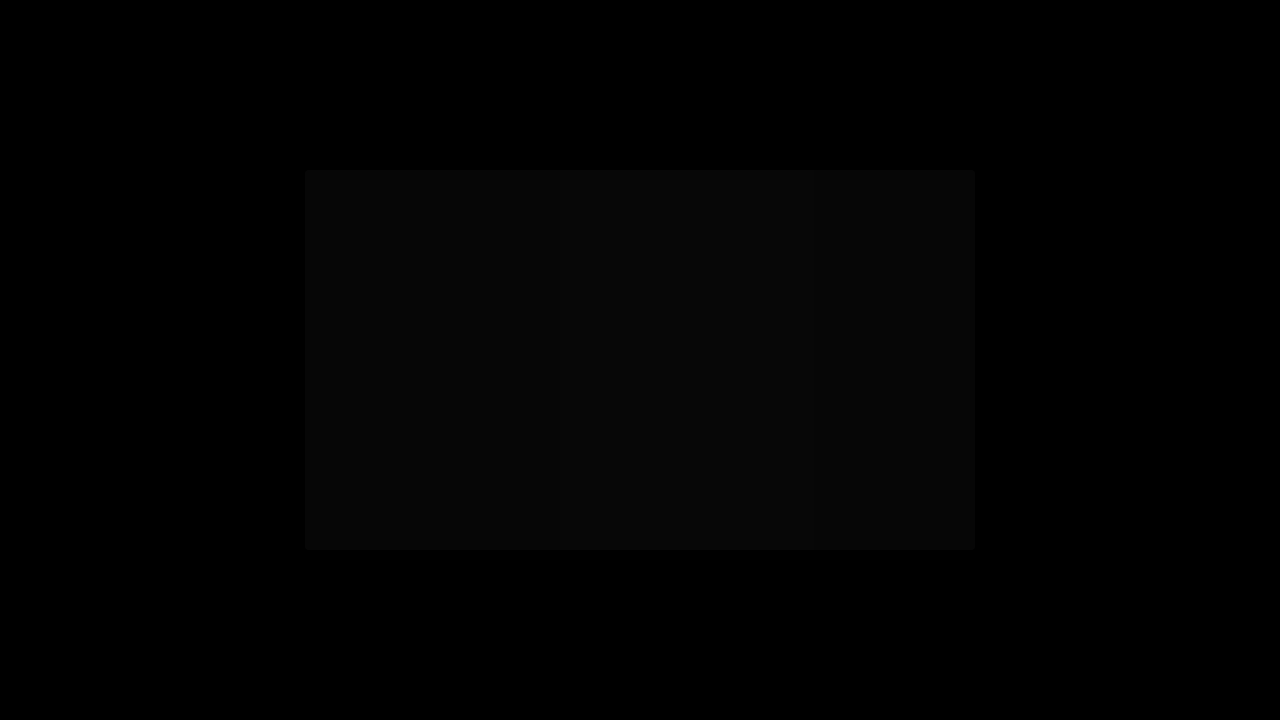

Full featured image loaded in fancybox viewer
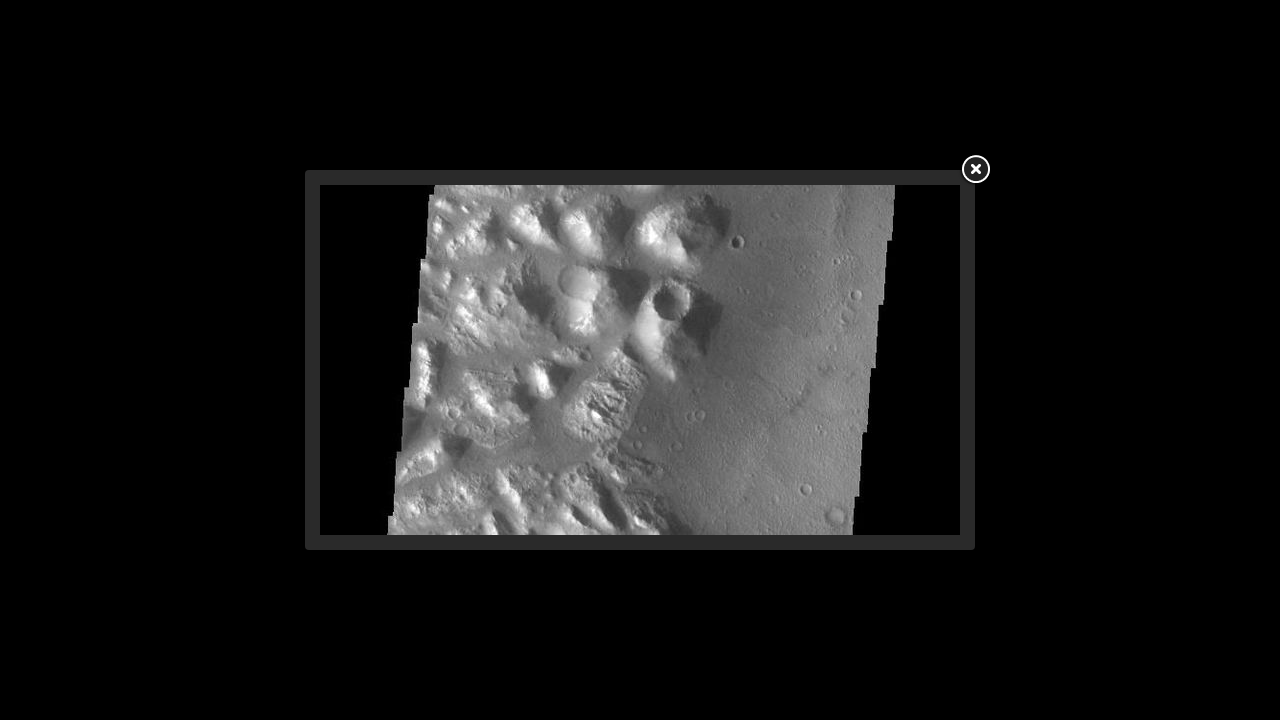

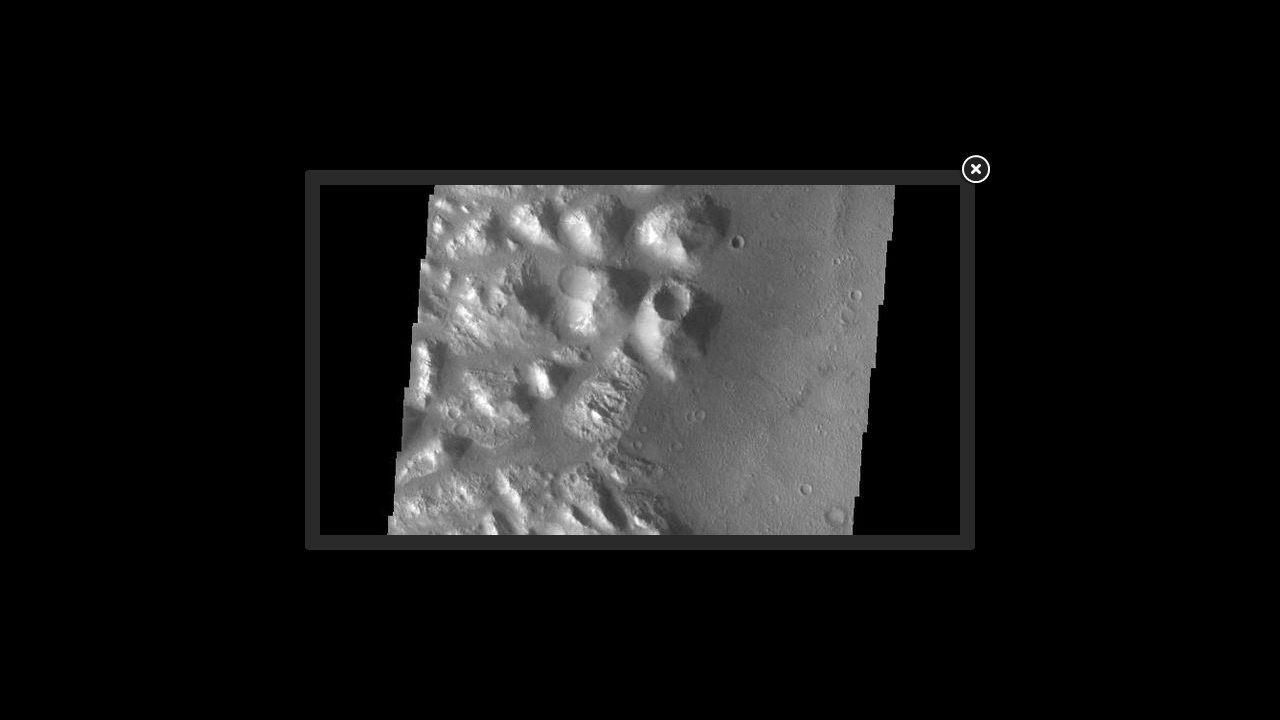